Tests the text field tooltip functionality by hovering over the text input field and verifying the tooltip text appears correctly.

Starting URL: https://demoqa.com/tool-tips

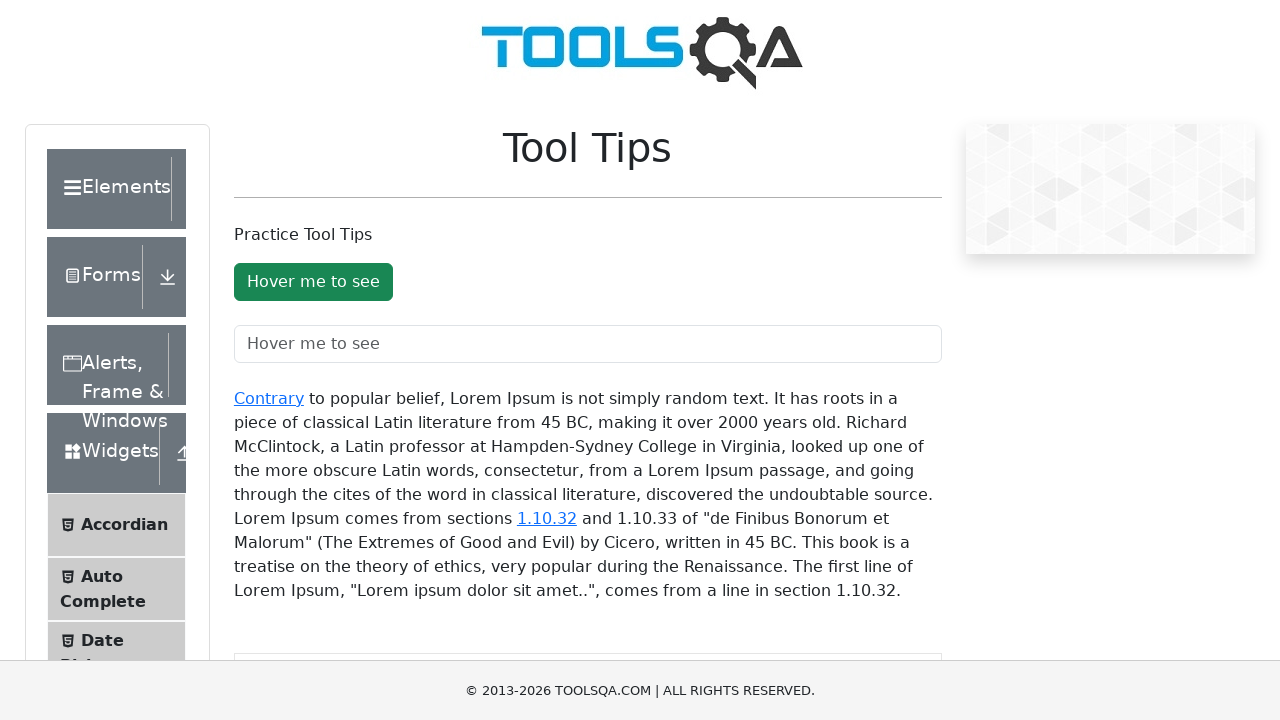

Text field element loaded and attached to DOM
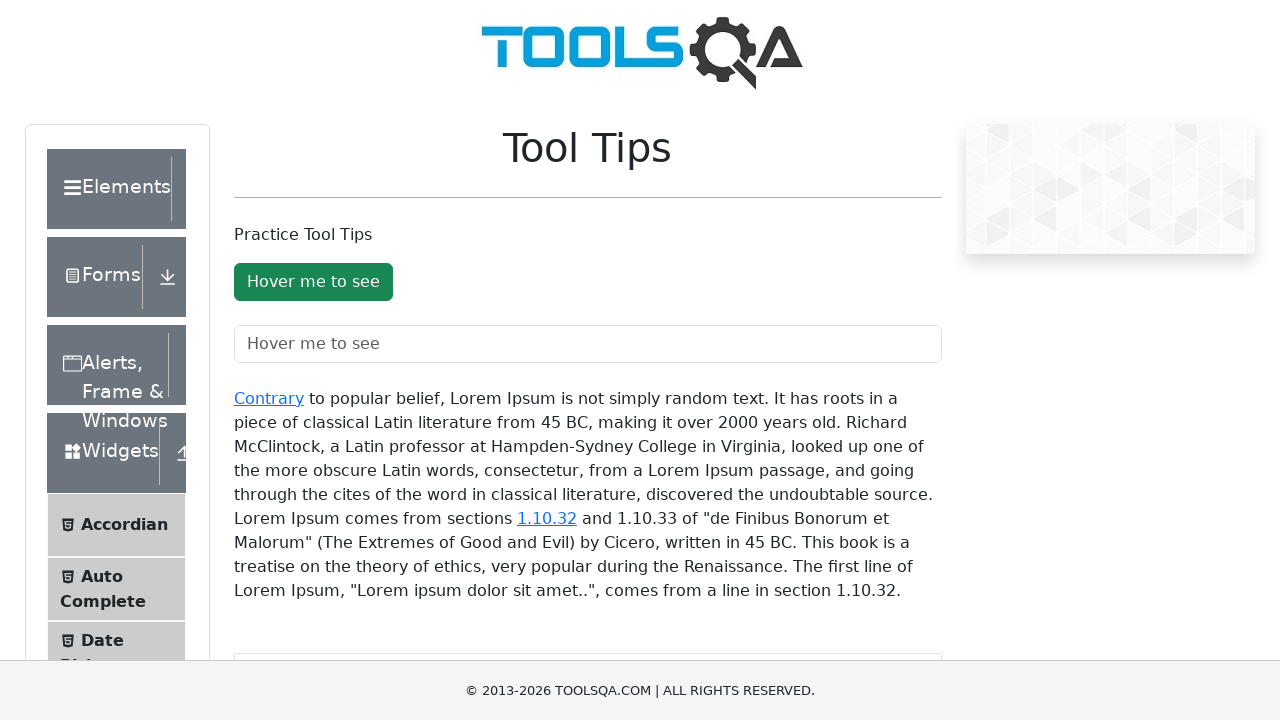

Scrolled text field into view
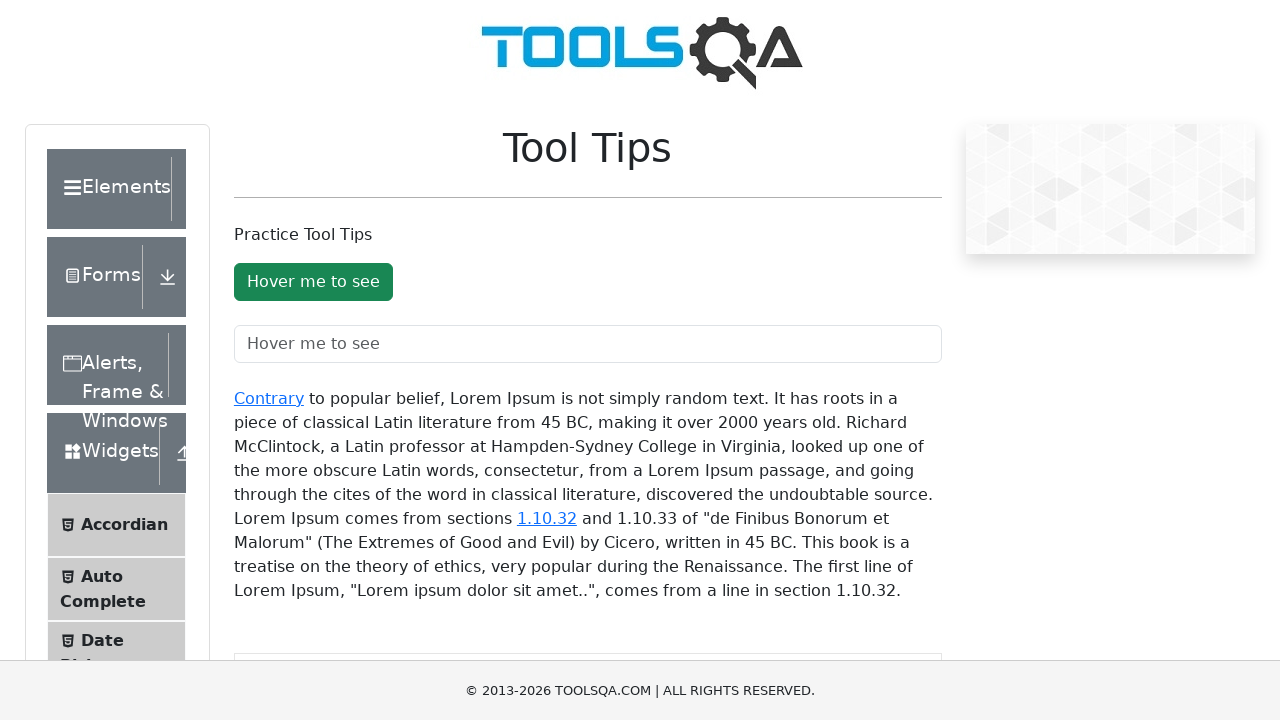

Hovered over text field to trigger tooltip at (588, 344) on #toolTipTextField
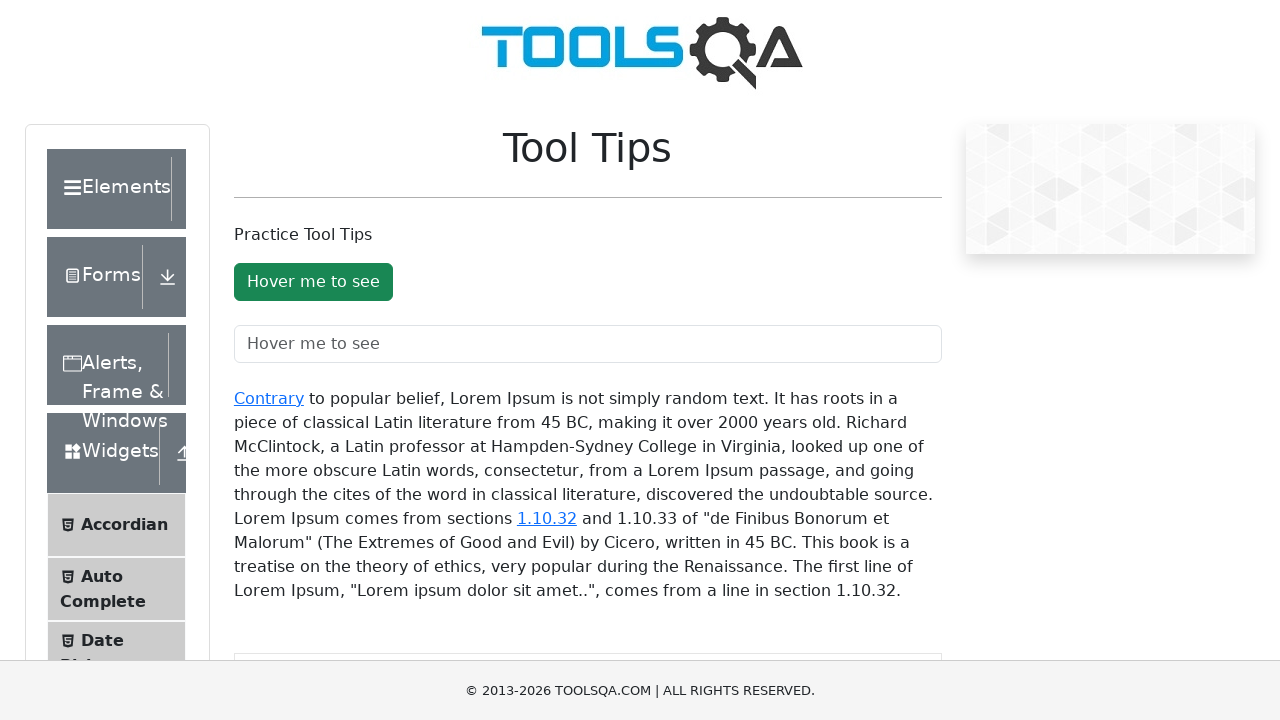

Tooltip appeared and became visible
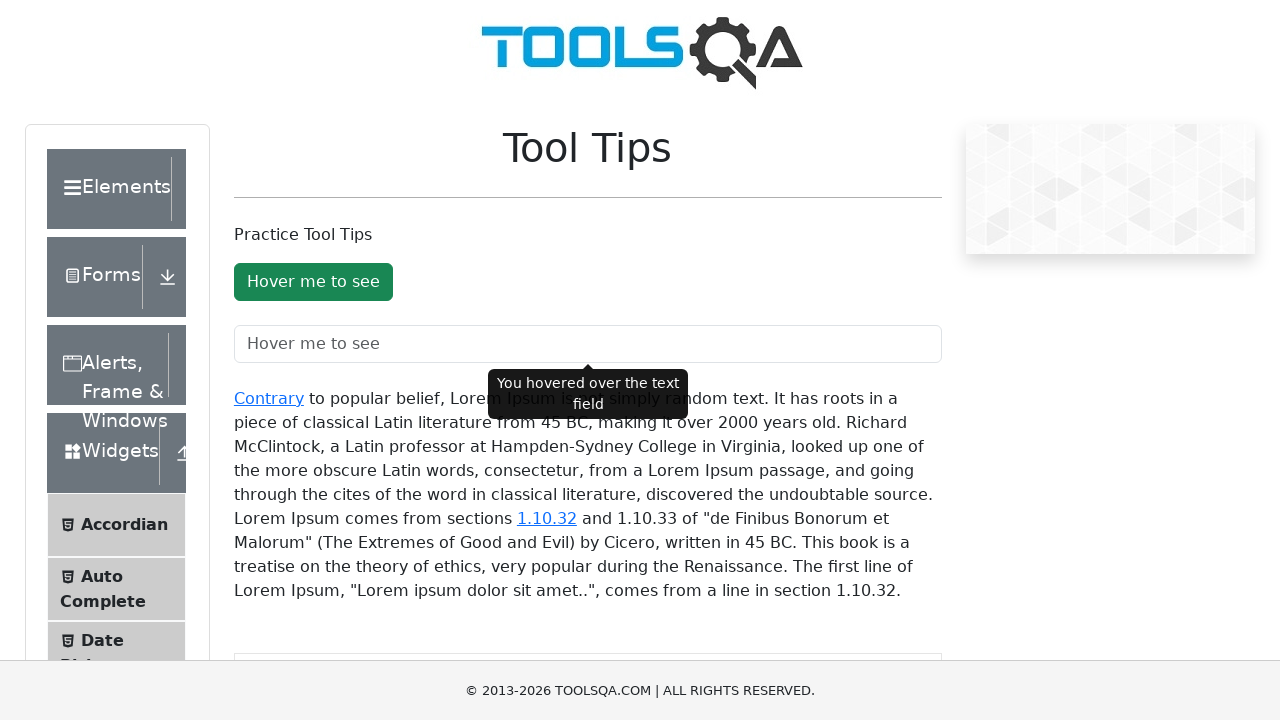

Verified tooltip is visible
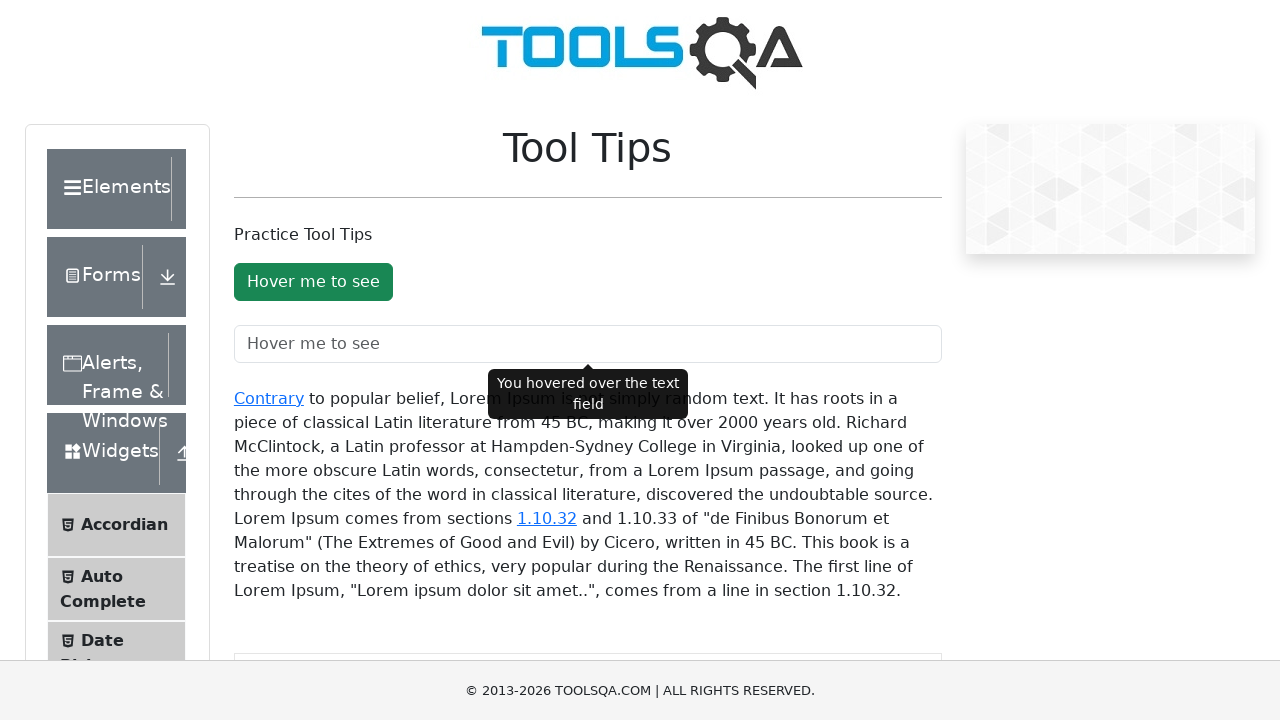

Verified tooltip text content matches expected text: 'You hovered over the text field'
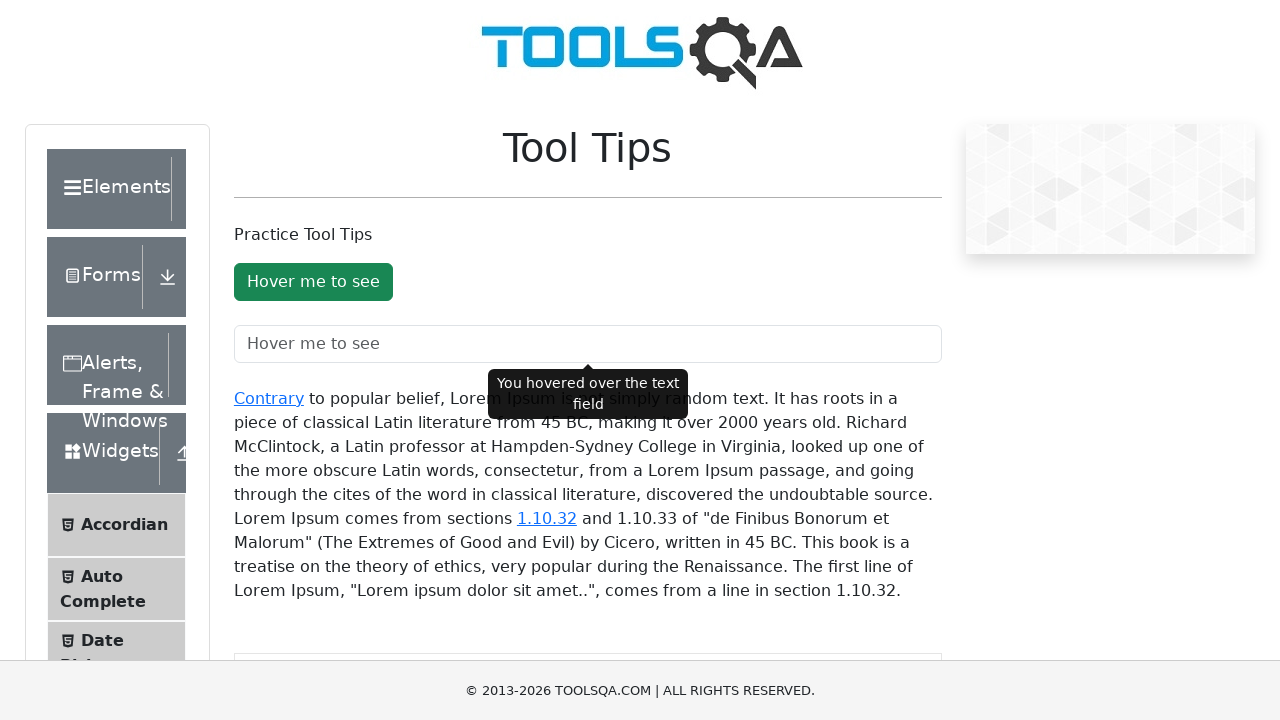

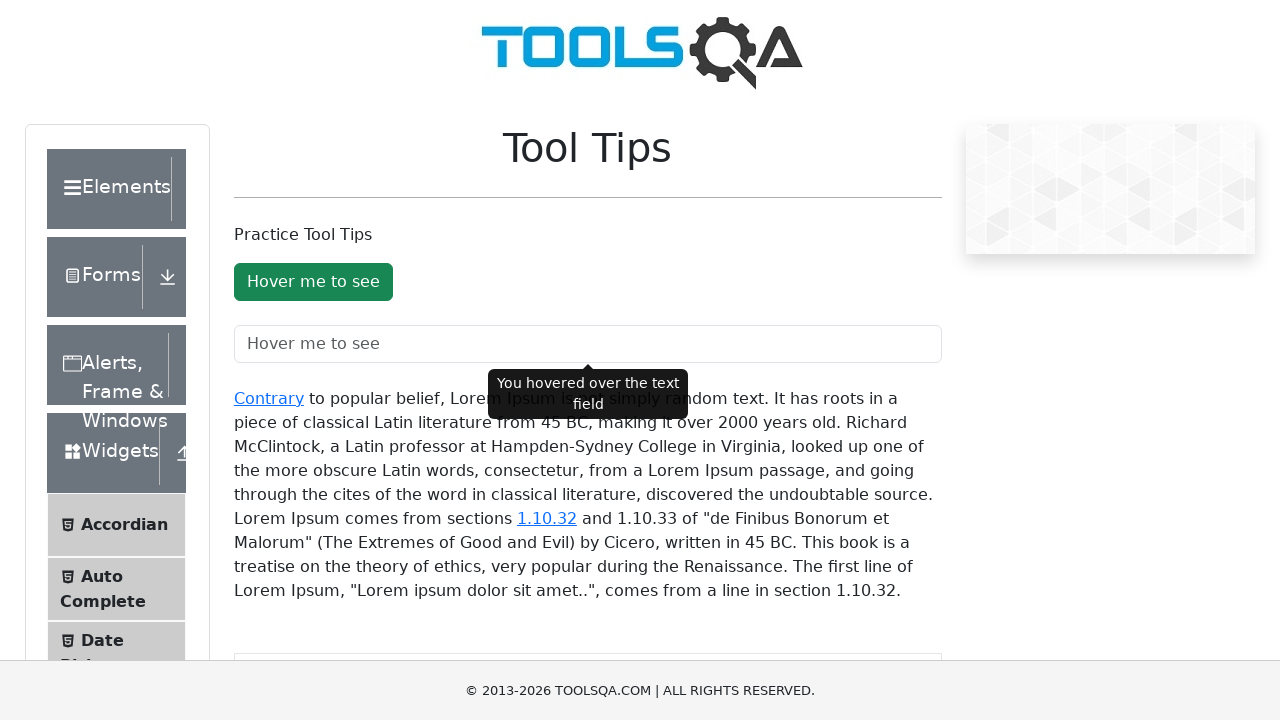